Tests dynamic loading functionality by clicking the Start button and waiting for the "Hello World!" text to appear

Starting URL: https://the-internet.herokuapp.com/dynamic_loading/1

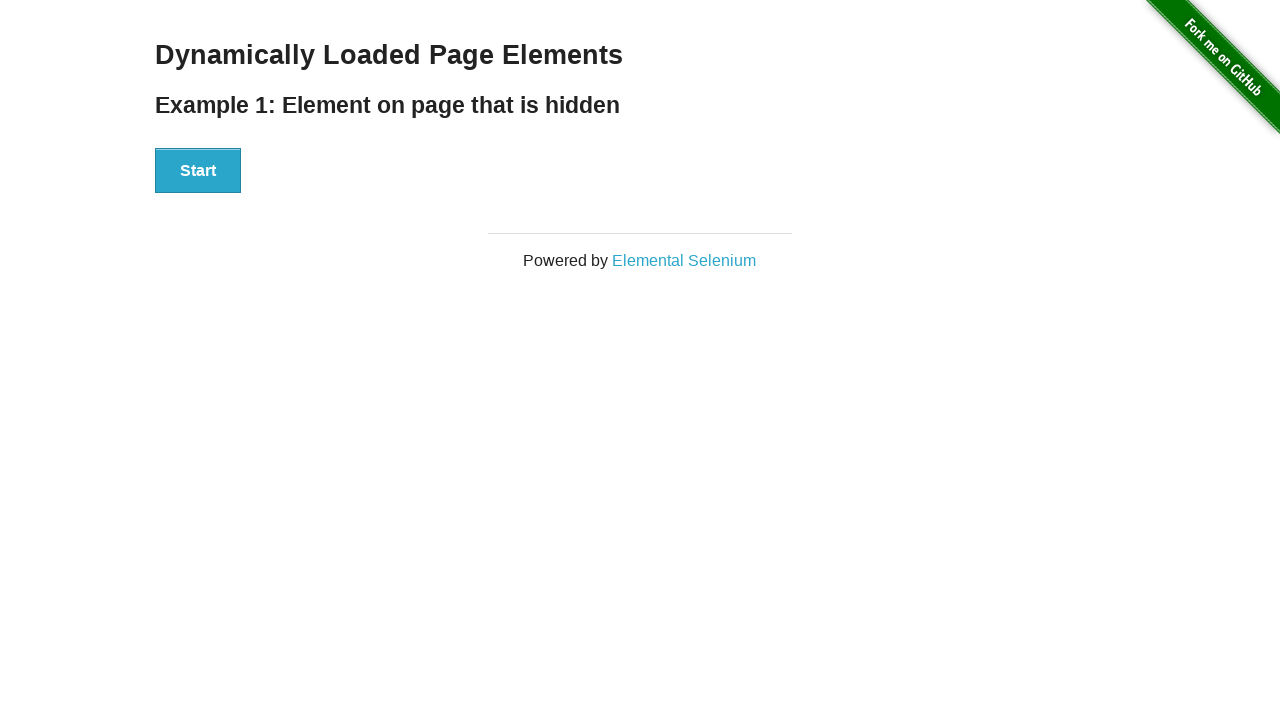

Clicked the Start button to initiate dynamic loading at (198, 171) on xpath=//div[@id='start']//button
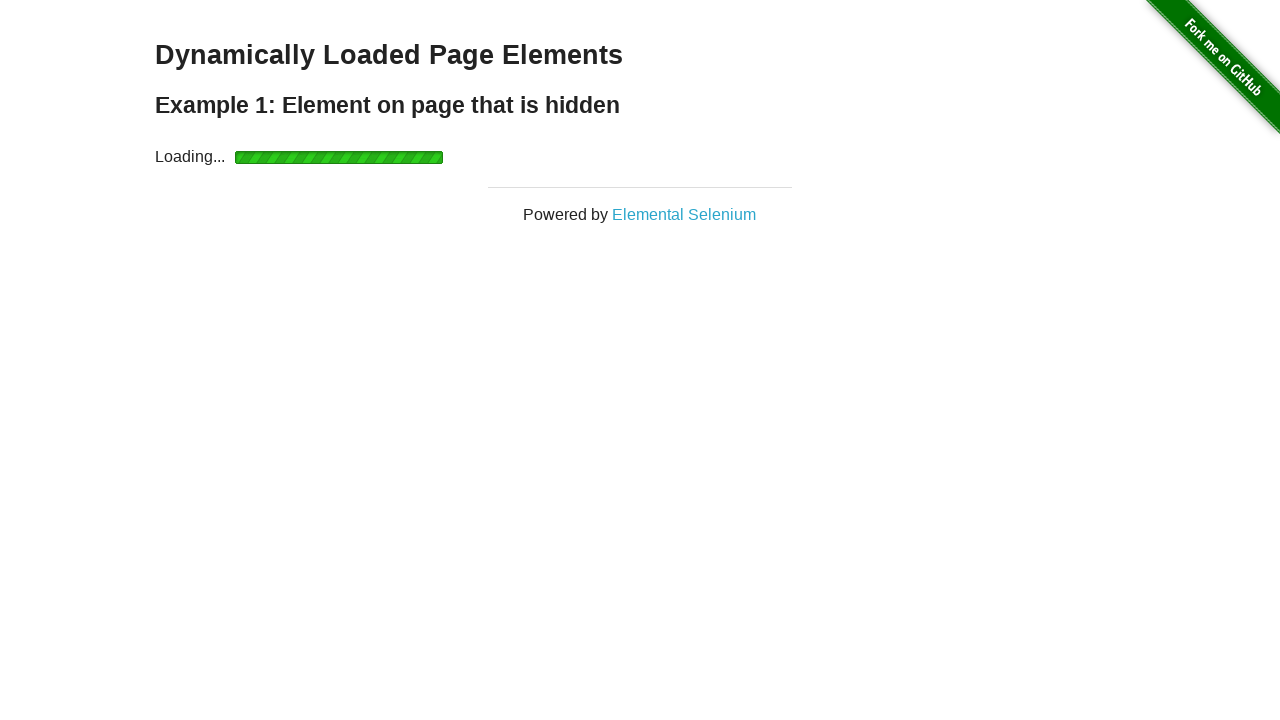

Waited for 'Hello World!' text to appear in the finish section
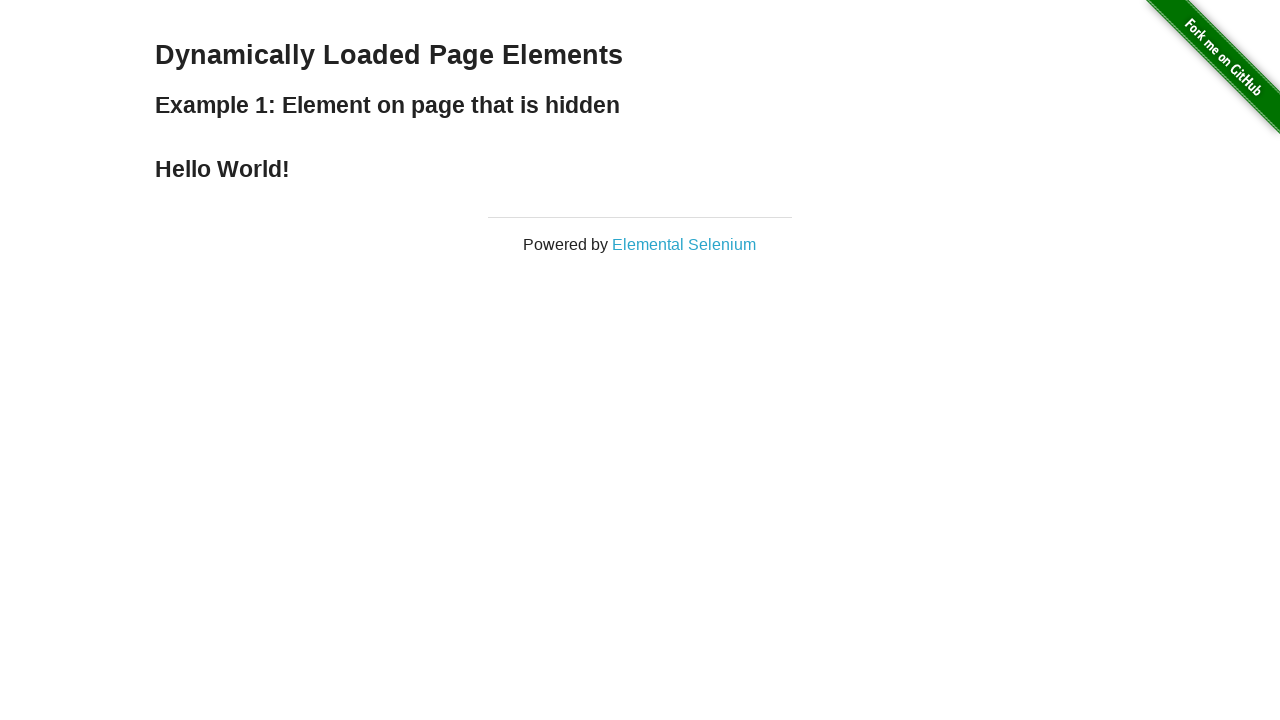

Verified that the loaded text content equals 'Hello World!'
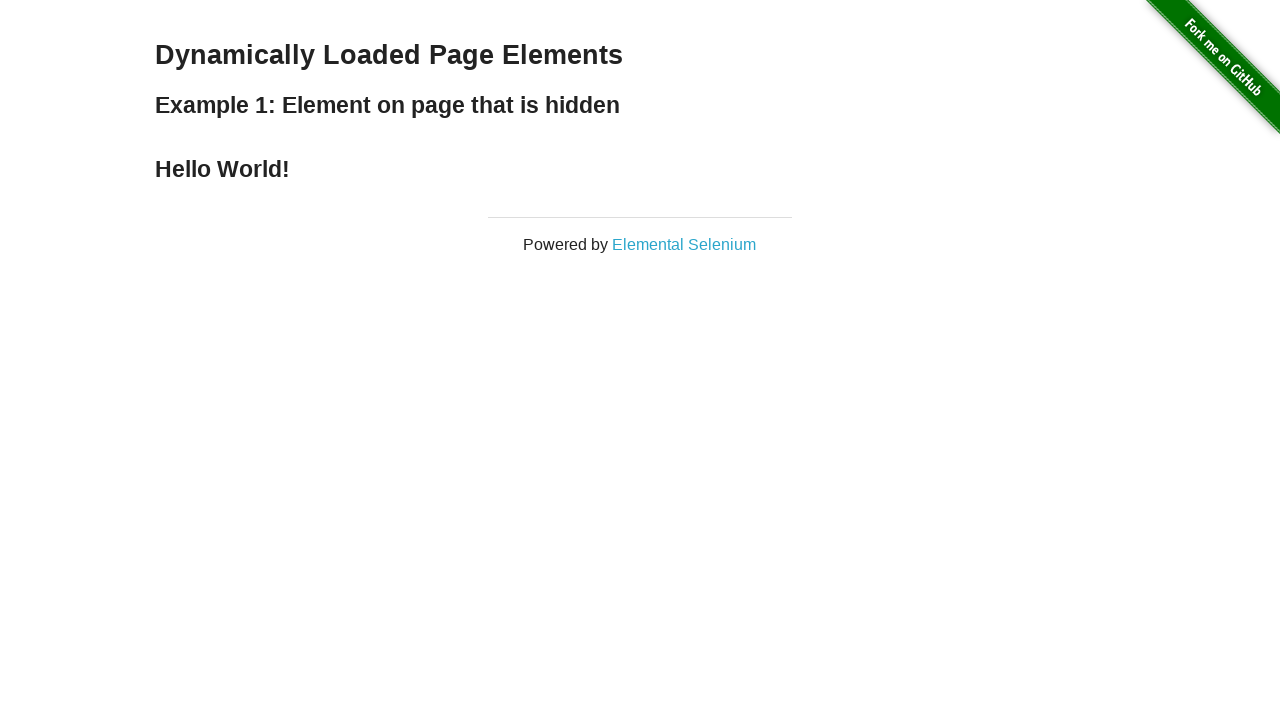

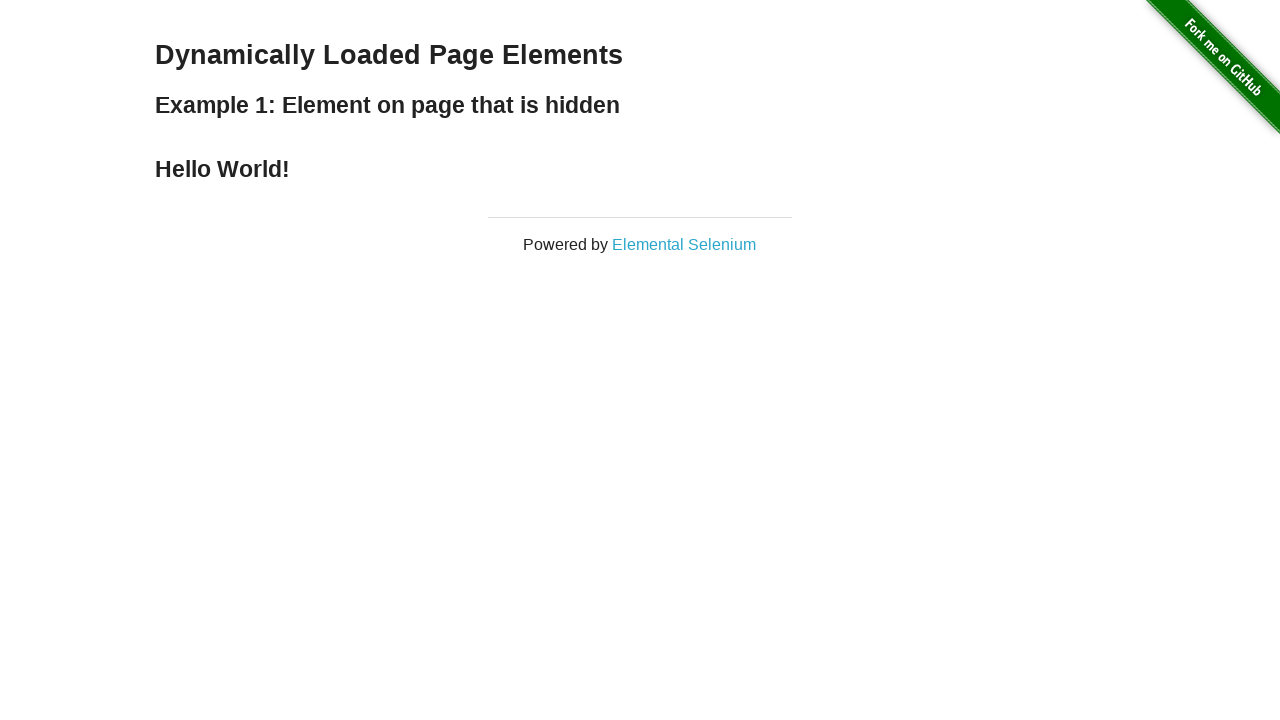